Tests keyboard actions on an auto-complete input field by typing "Exceptional" with the first letter capitalized using Shift key simulation

Starting URL: https://demoqa.com/auto-complete

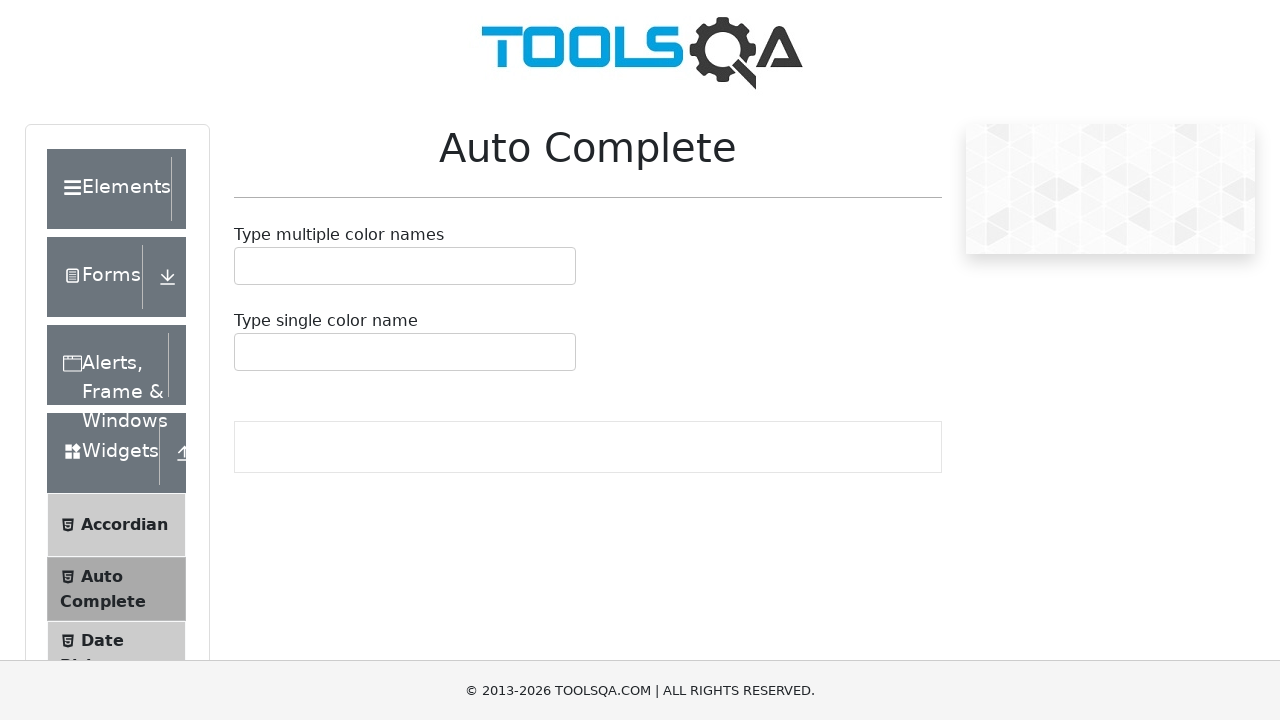

Clicked on the auto-complete text input field at (247, 266) on #autoCompleteMultipleContainer input
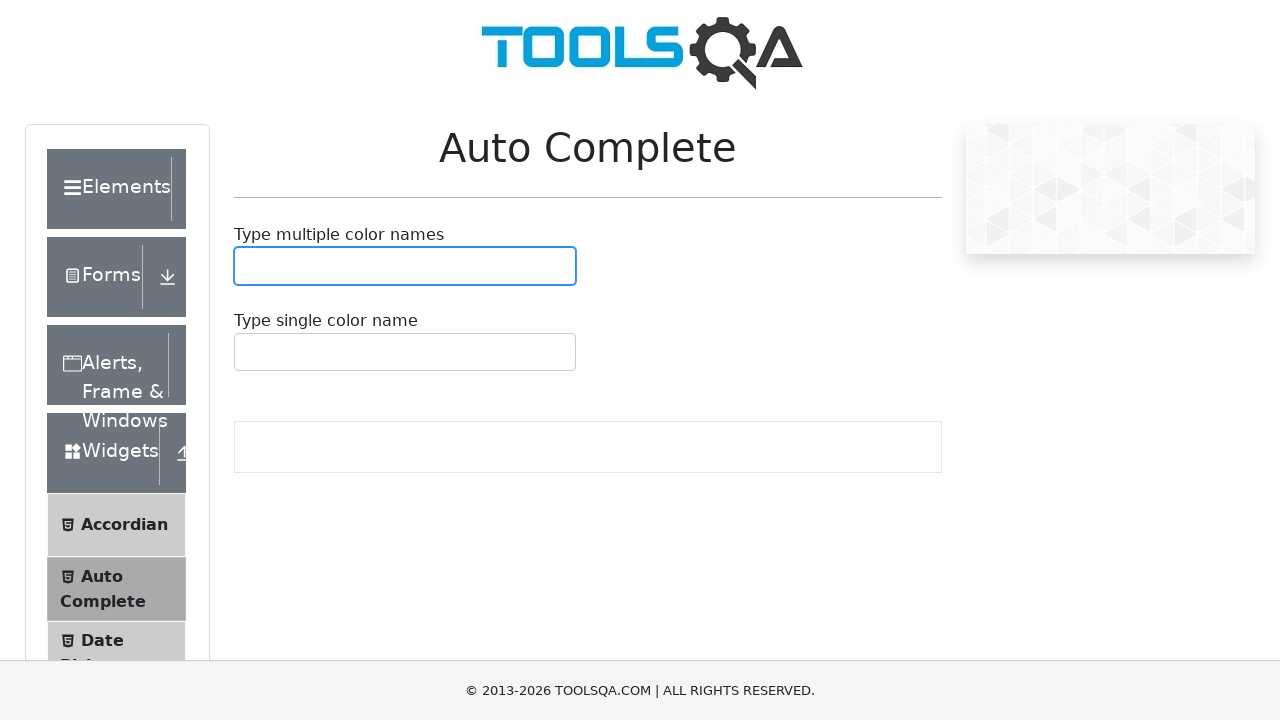

Pressed Shift key down
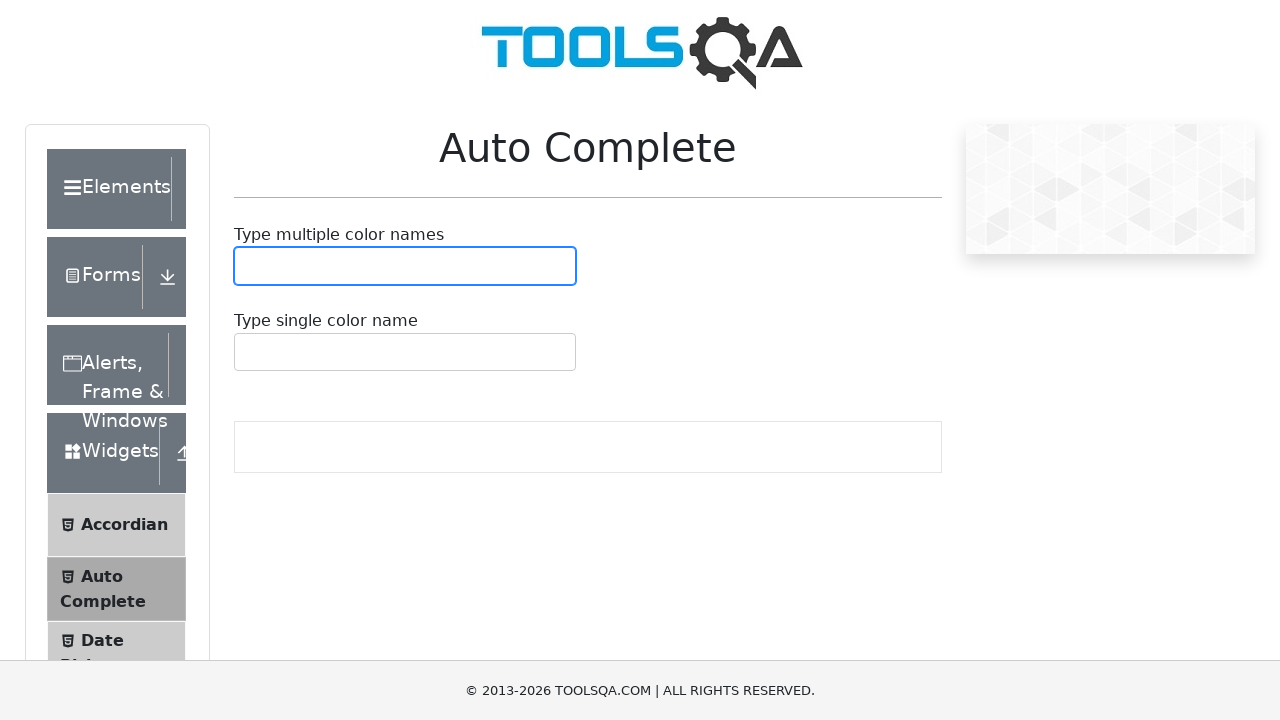

Pressed 'e' with Shift held to produce capital 'E'
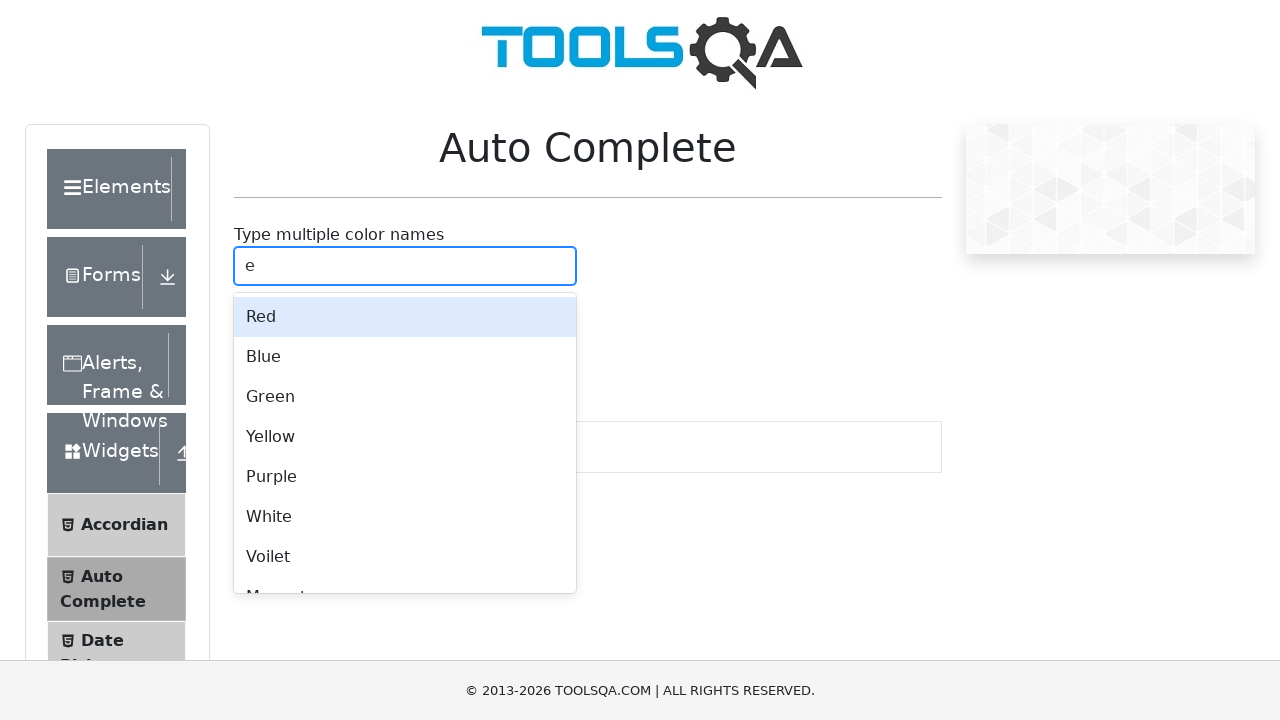

Released Shift key
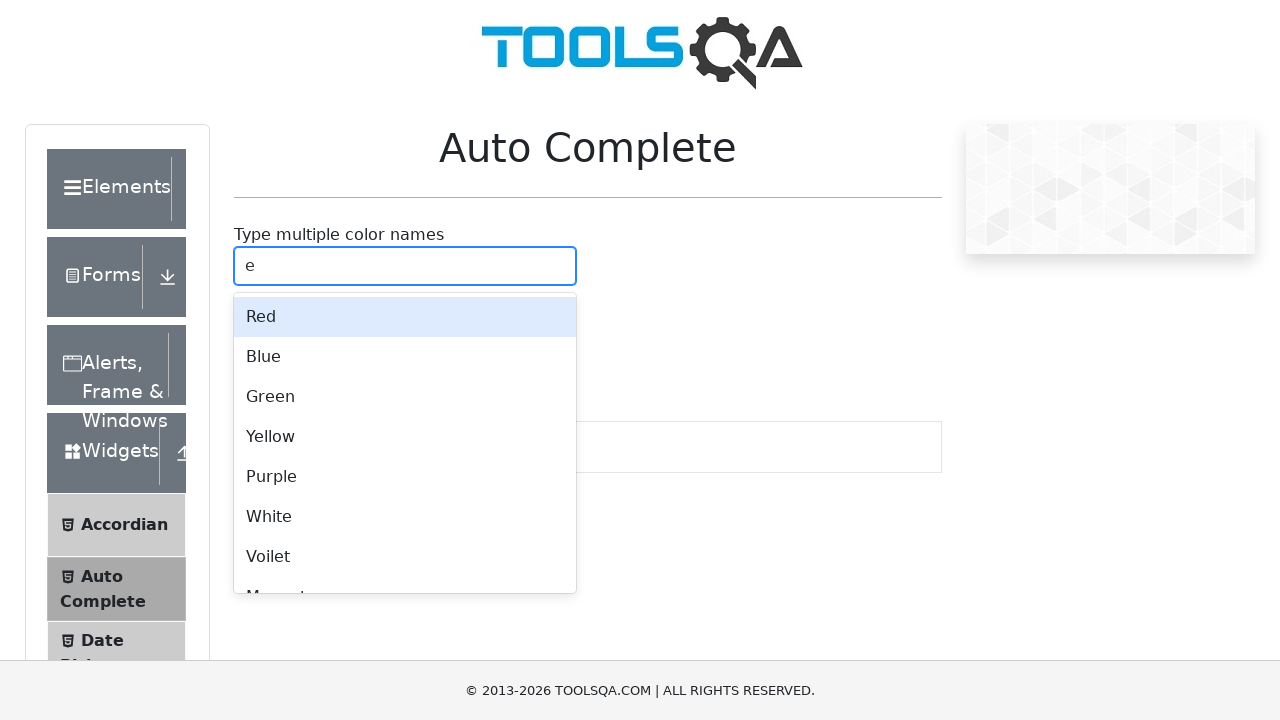

Typed 'xceptional' to complete the word 'Exceptional'
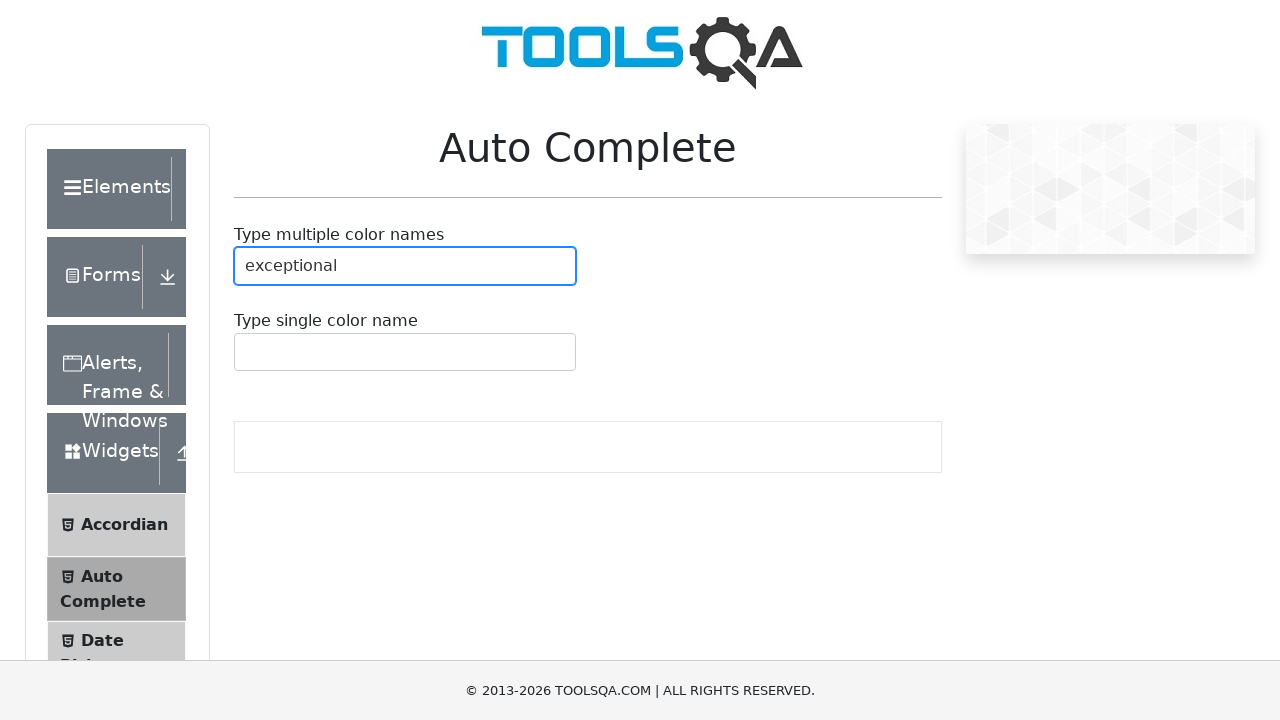

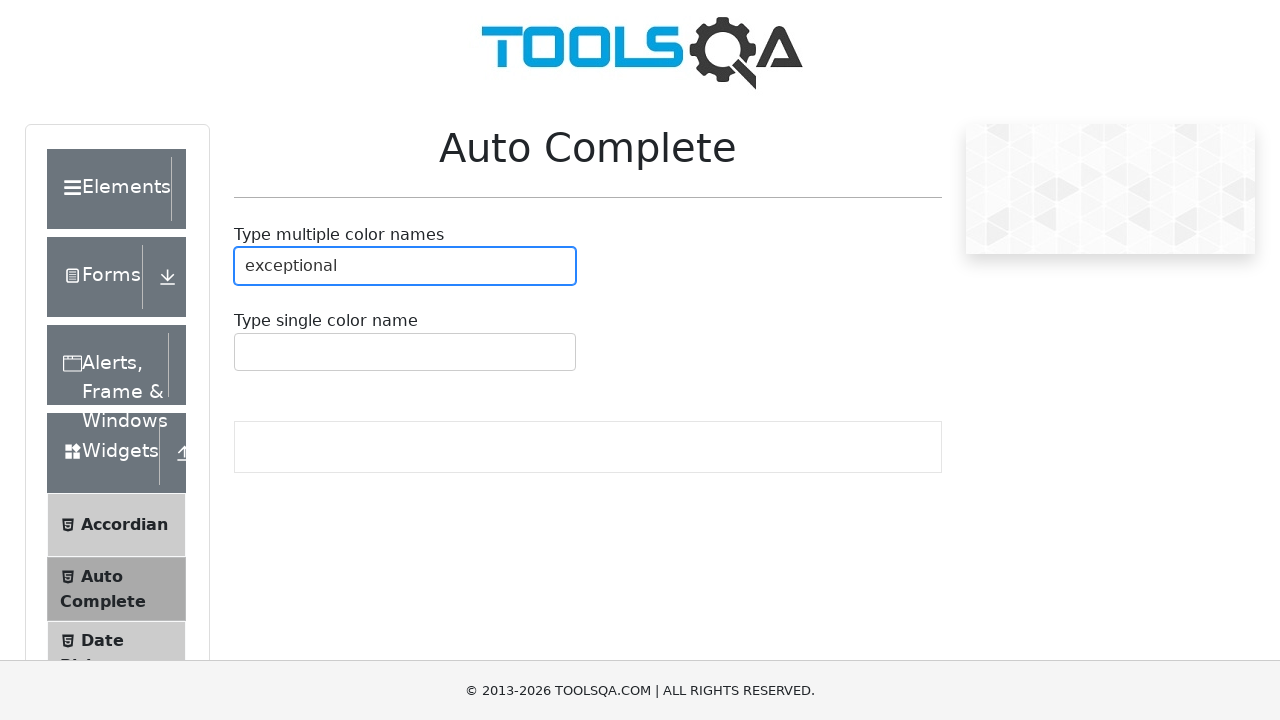